Tests JavaScript alert and confirm dialog interactions by entering a name, triggering alerts, accepting/dismissing them on an automation practice page

Starting URL: https://rahulshettyacademy.com/AutomationPractice/

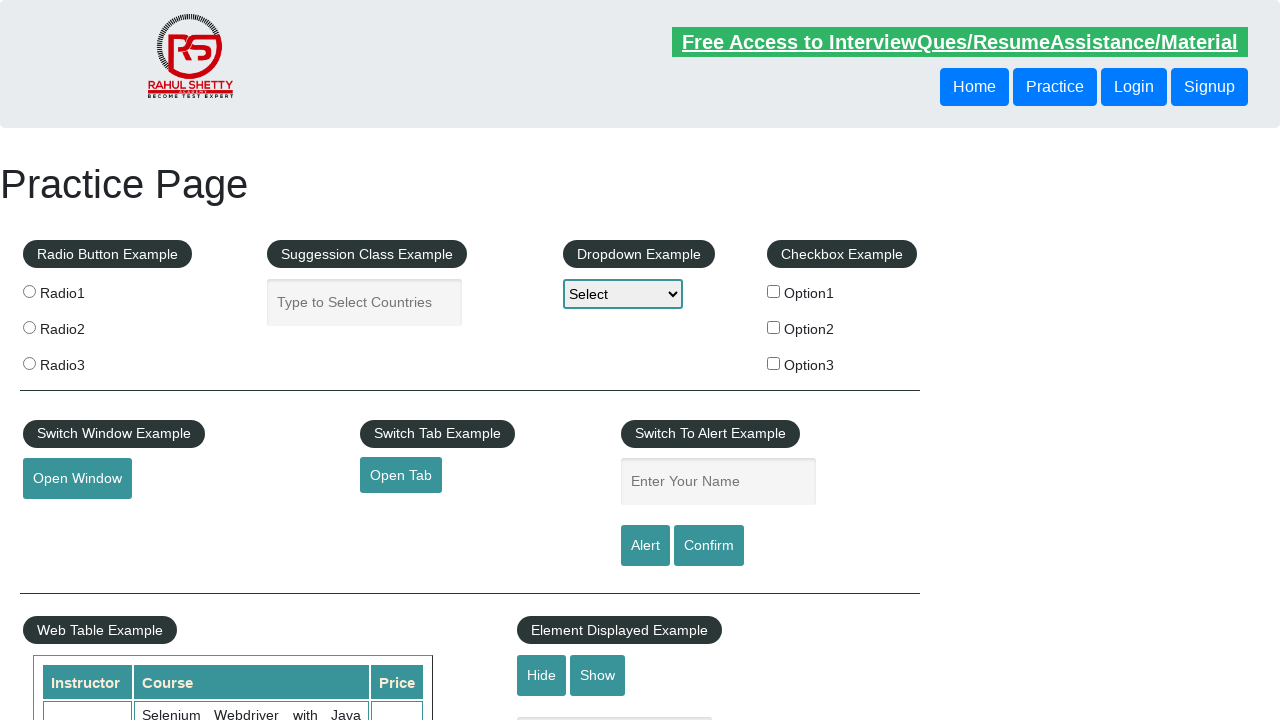

Filled name field with 'Name' for alert test on #name
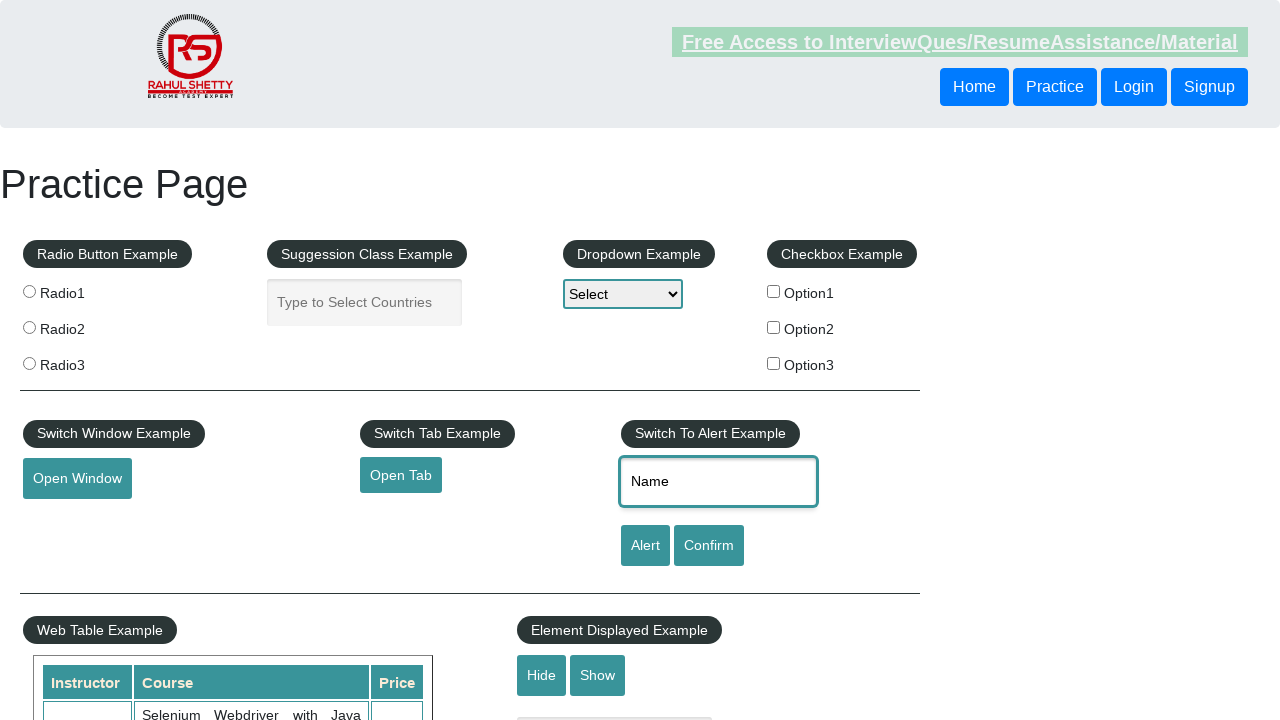

Clicked alert button to trigger JavaScript alert at (645, 546) on #alertbtn
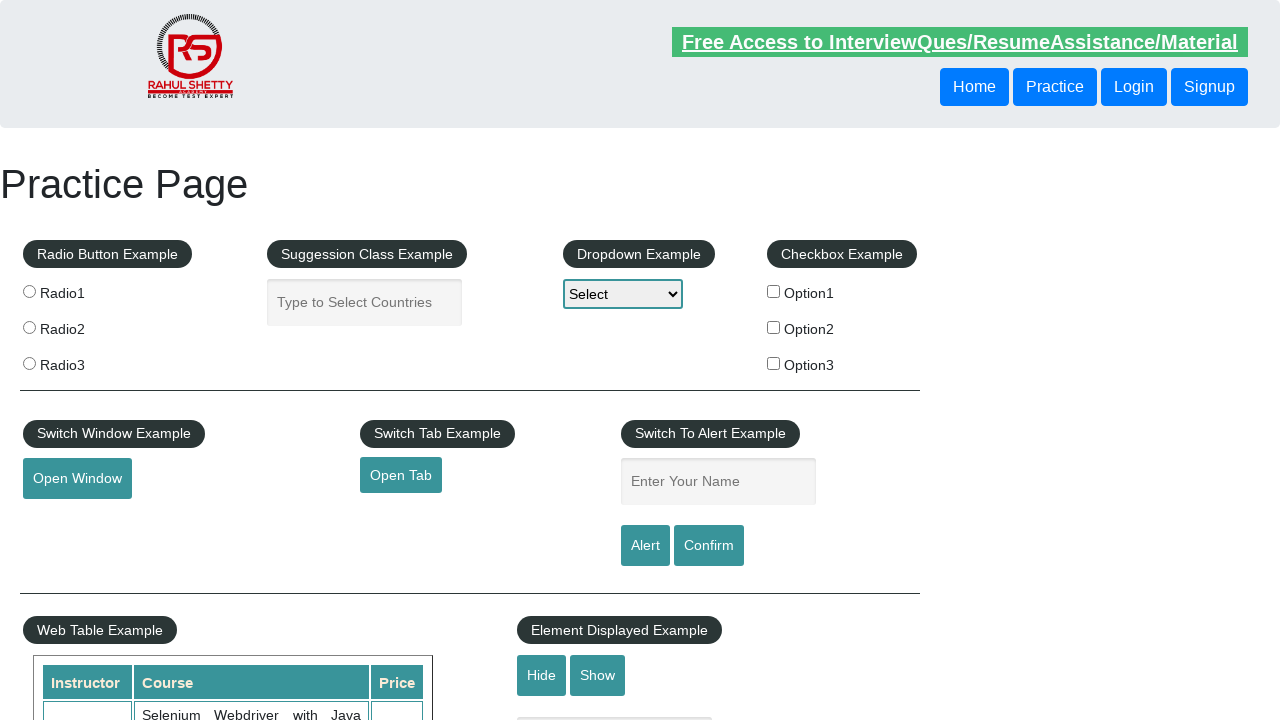

Set up dialog handler to accept alert
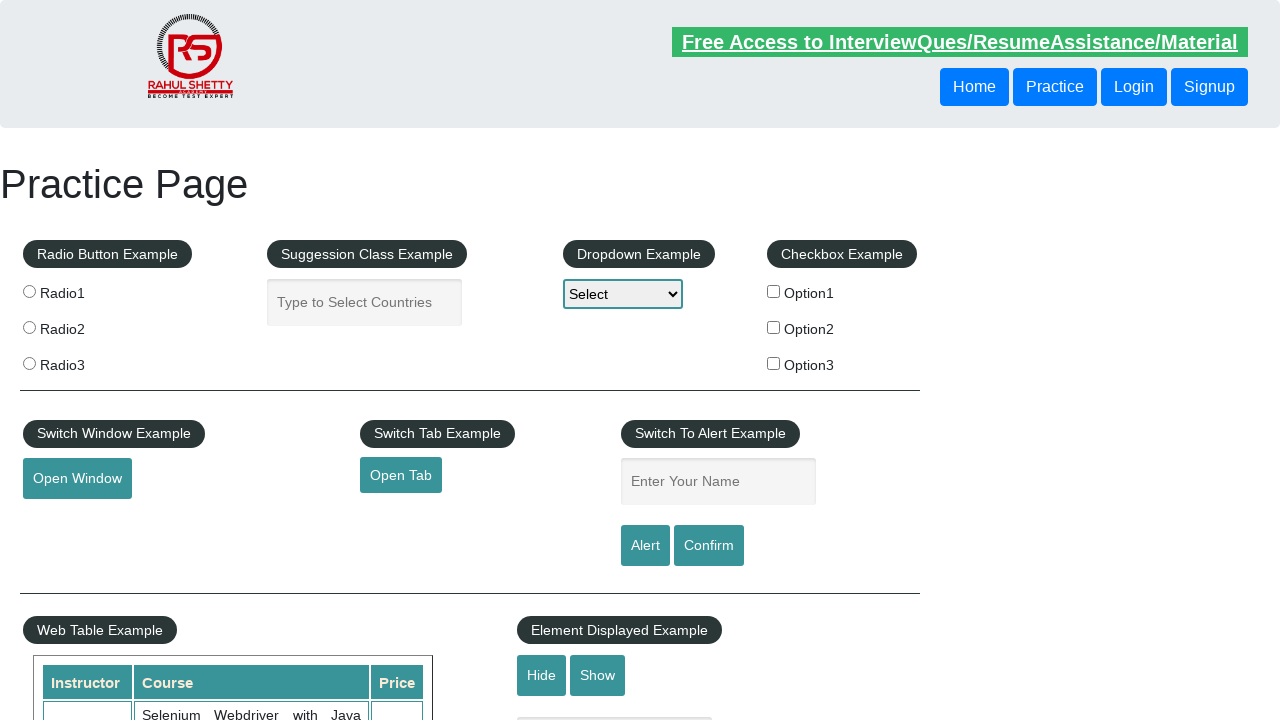

Waited 500ms for alert to be processed
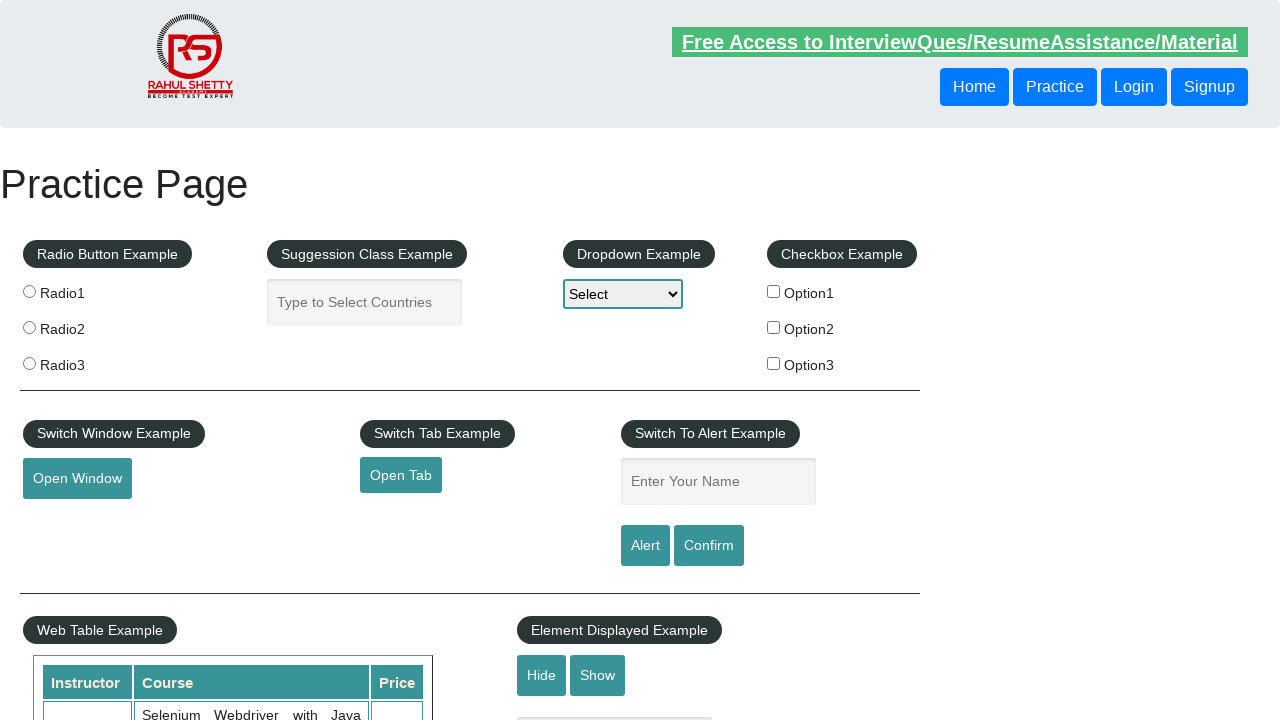

Filled name field with 'Name' for confirm test on #name
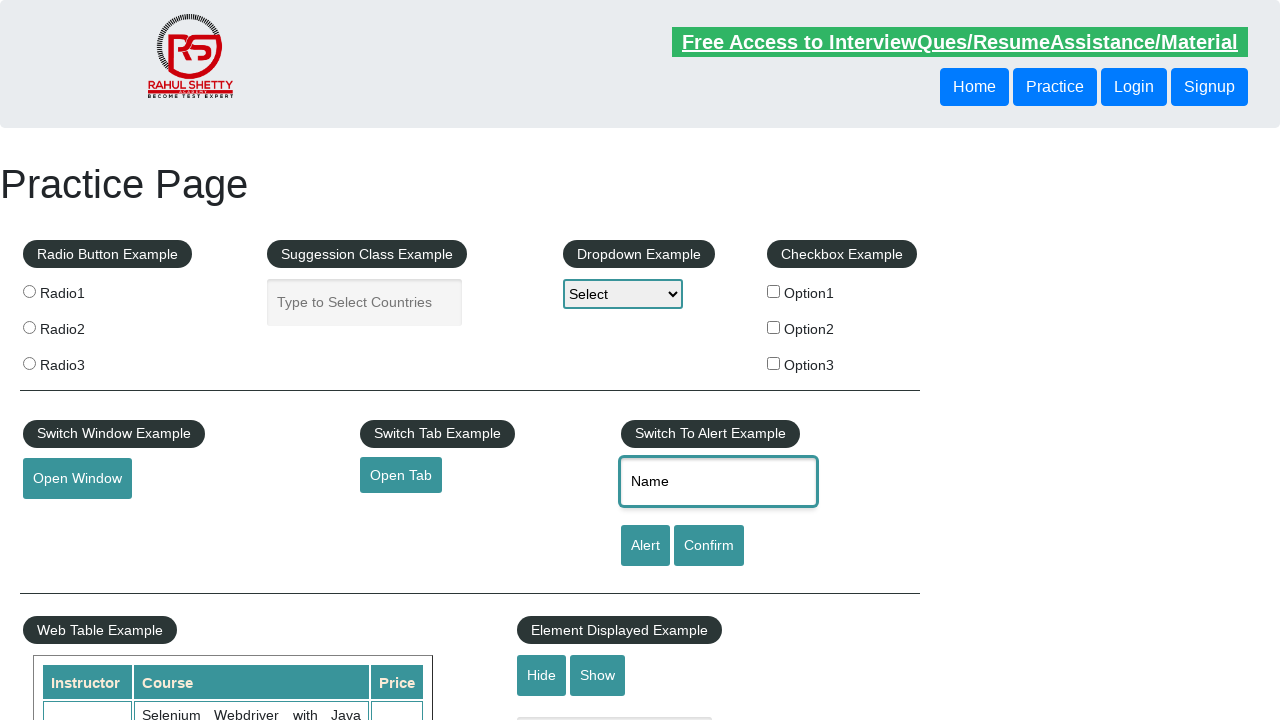

Set up dialog handler to dismiss confirm dialog
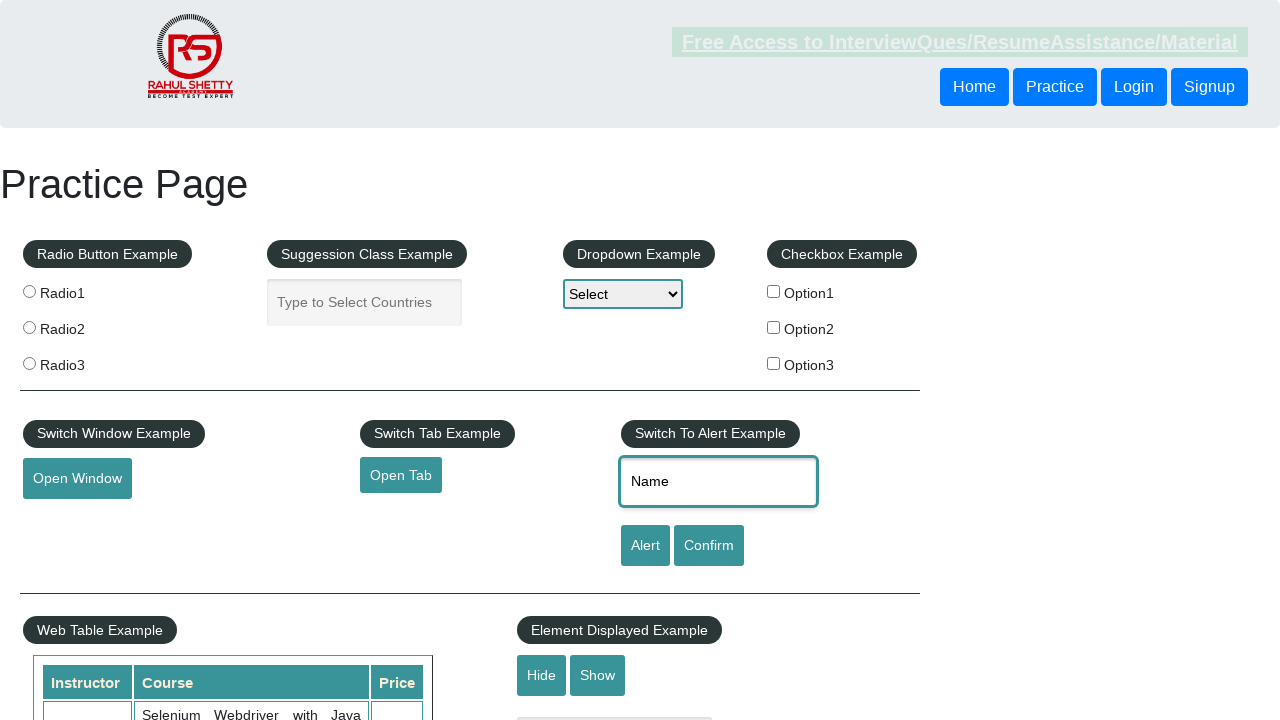

Clicked confirm button to trigger JavaScript confirm dialog at (709, 546) on #confirmbtn
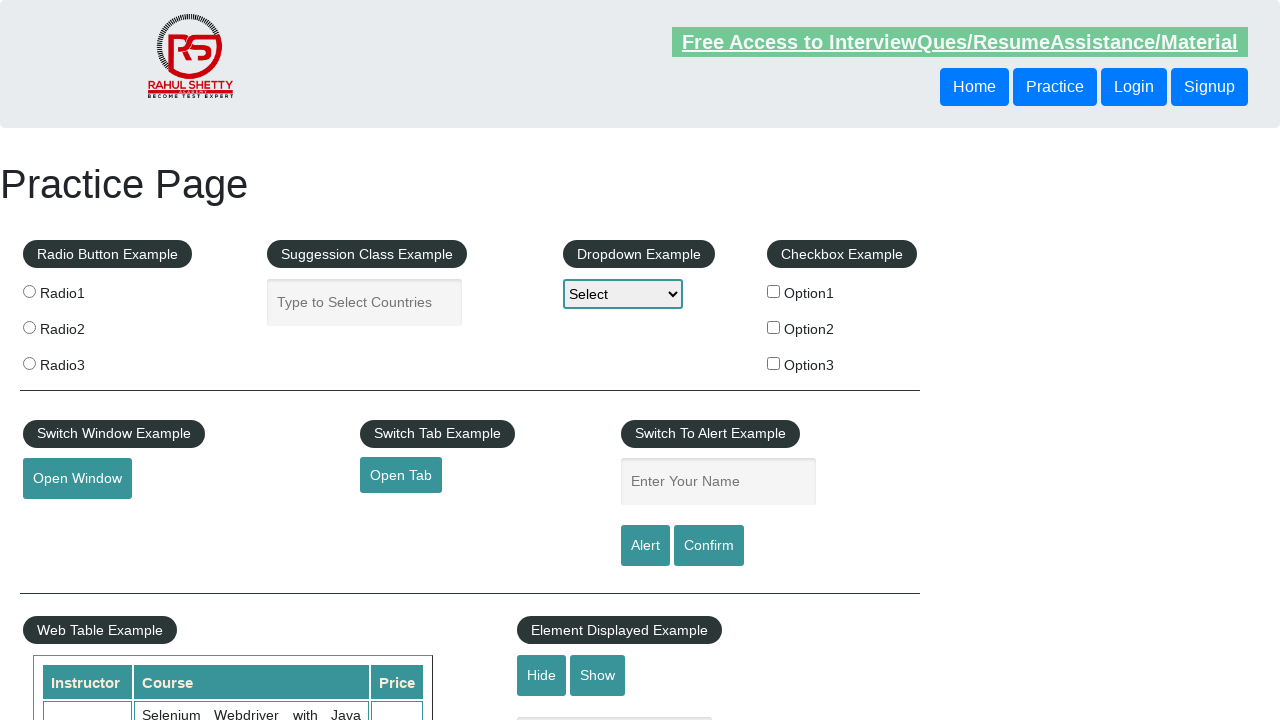

Waited 500ms for confirm dialog to be processed
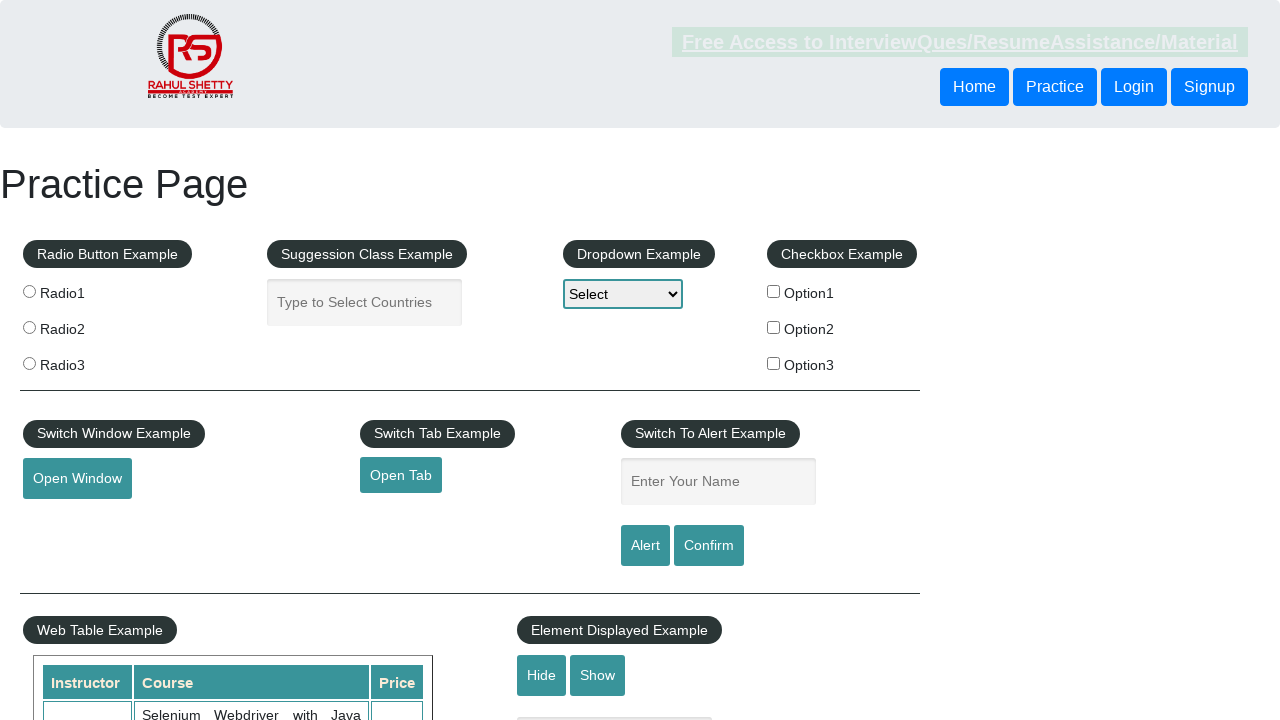

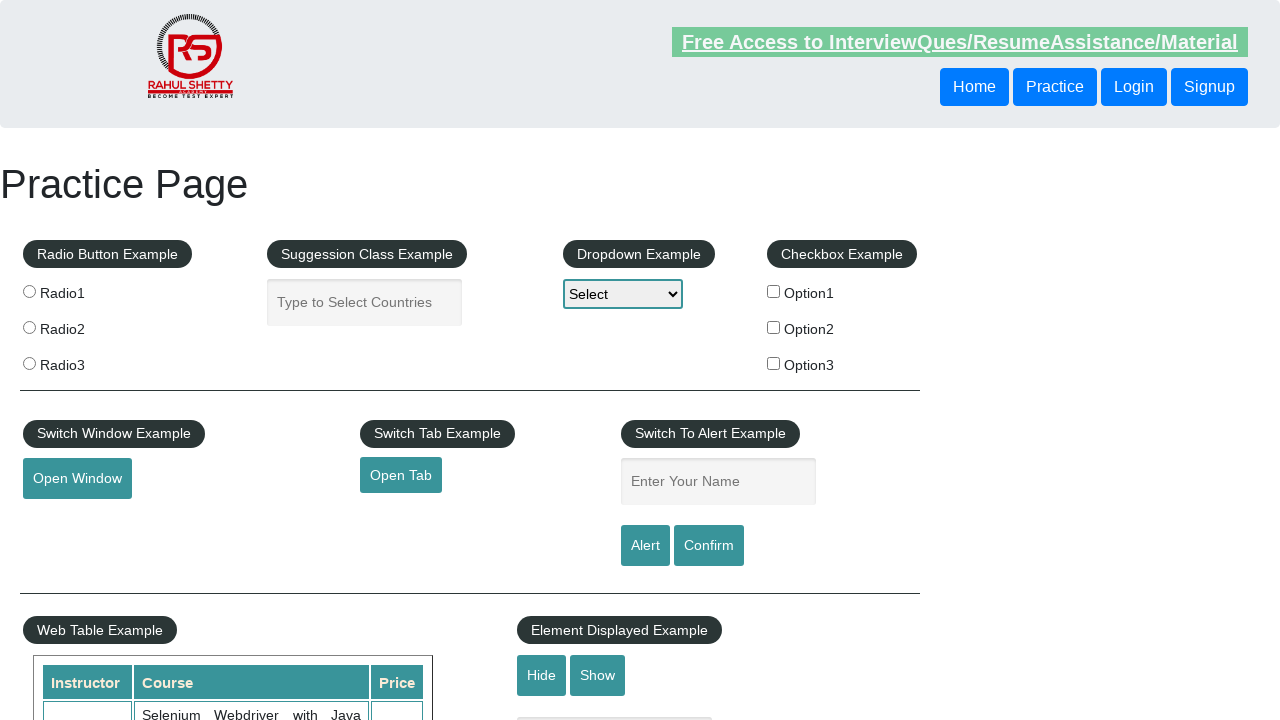